Tests a form submission on DemoQA by filling in text fields for name, email, current address, and permanent address, then submitting the form

Starting URL: https://demoqa.com/text-box

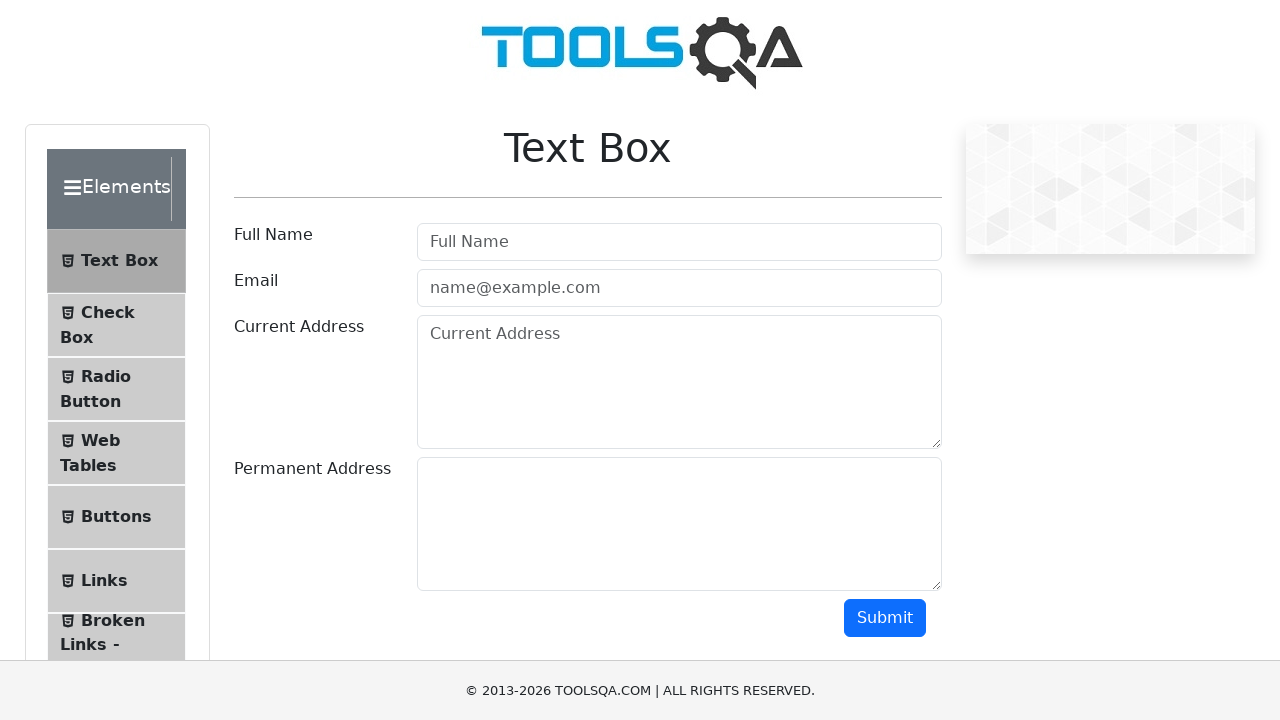

Filled in user name field with 'Rodrigo' on #userName
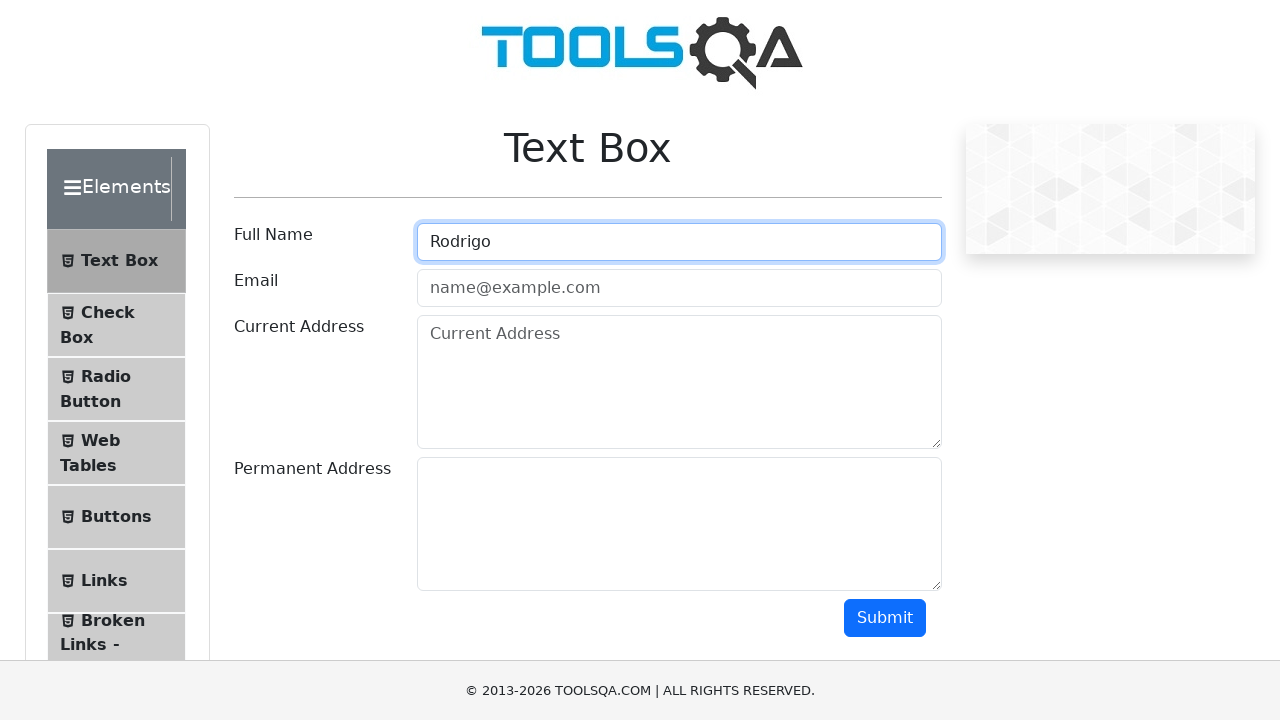

Filled in email field with 'test@test.com' on #userEmail
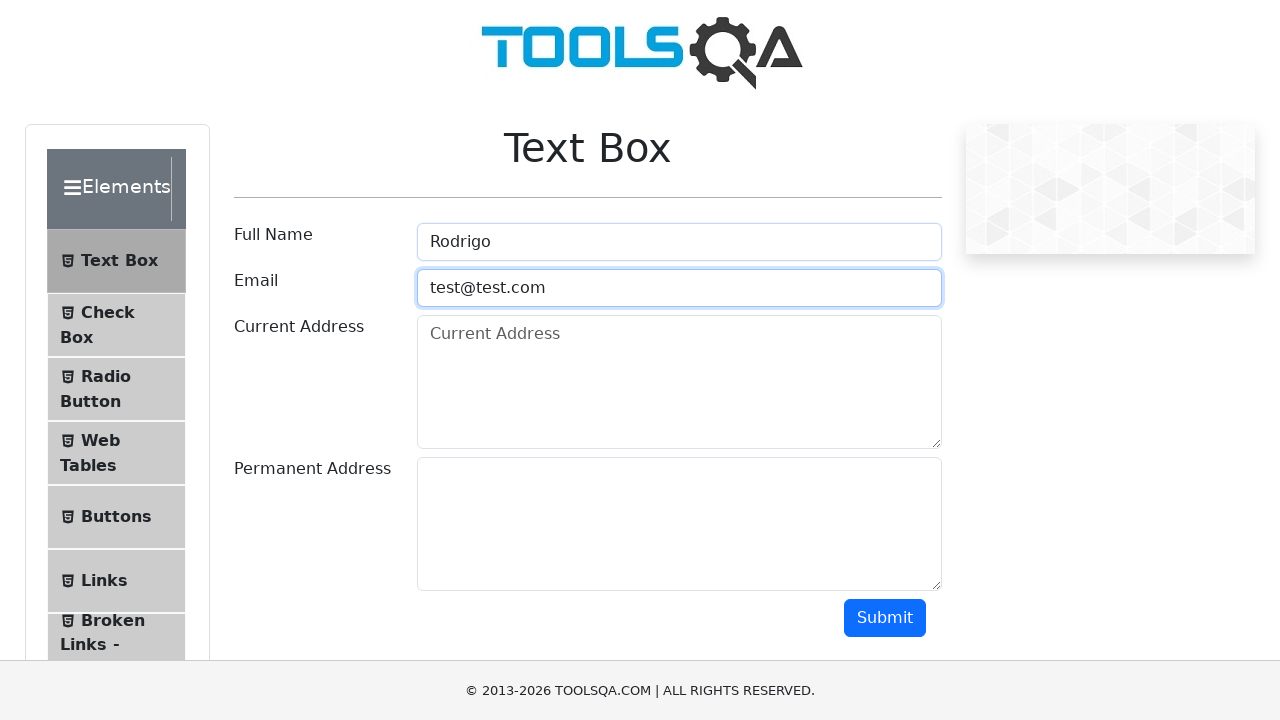

Filled in current address field with 'direccion_test' on #currentAddress
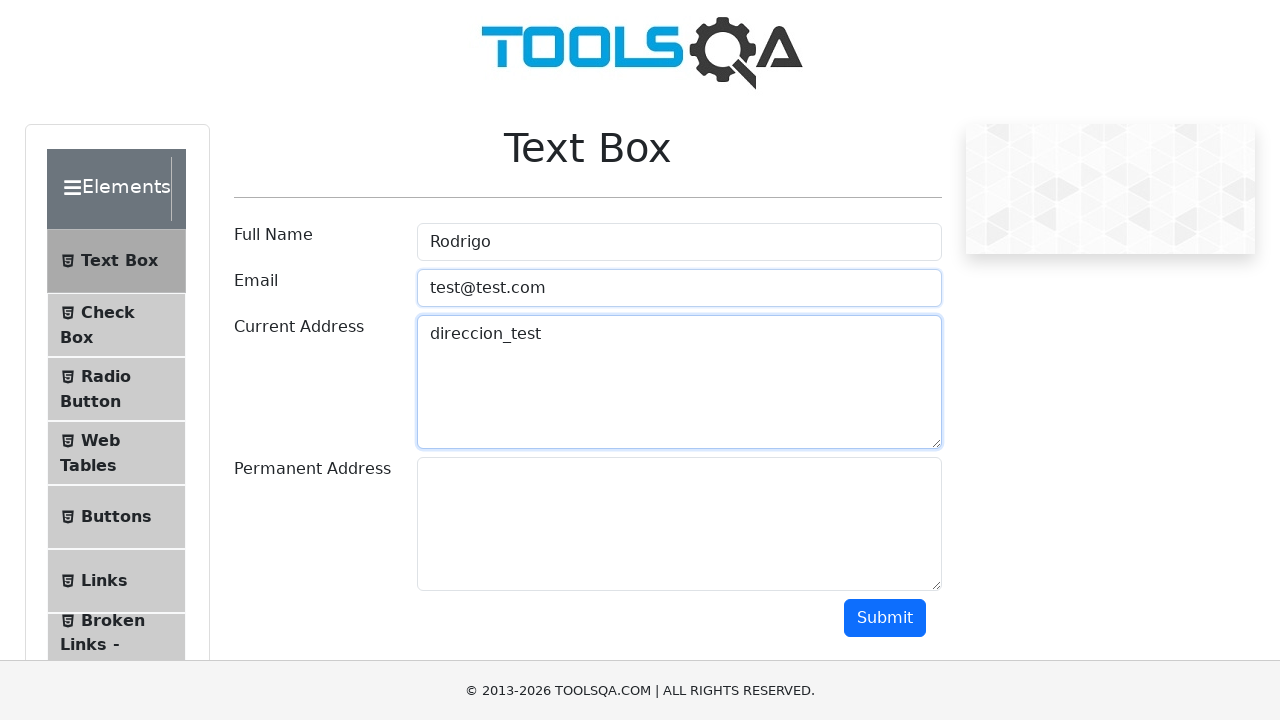

Filled in permanent address field with 'direccion_permanente_test' on #permanentAddress
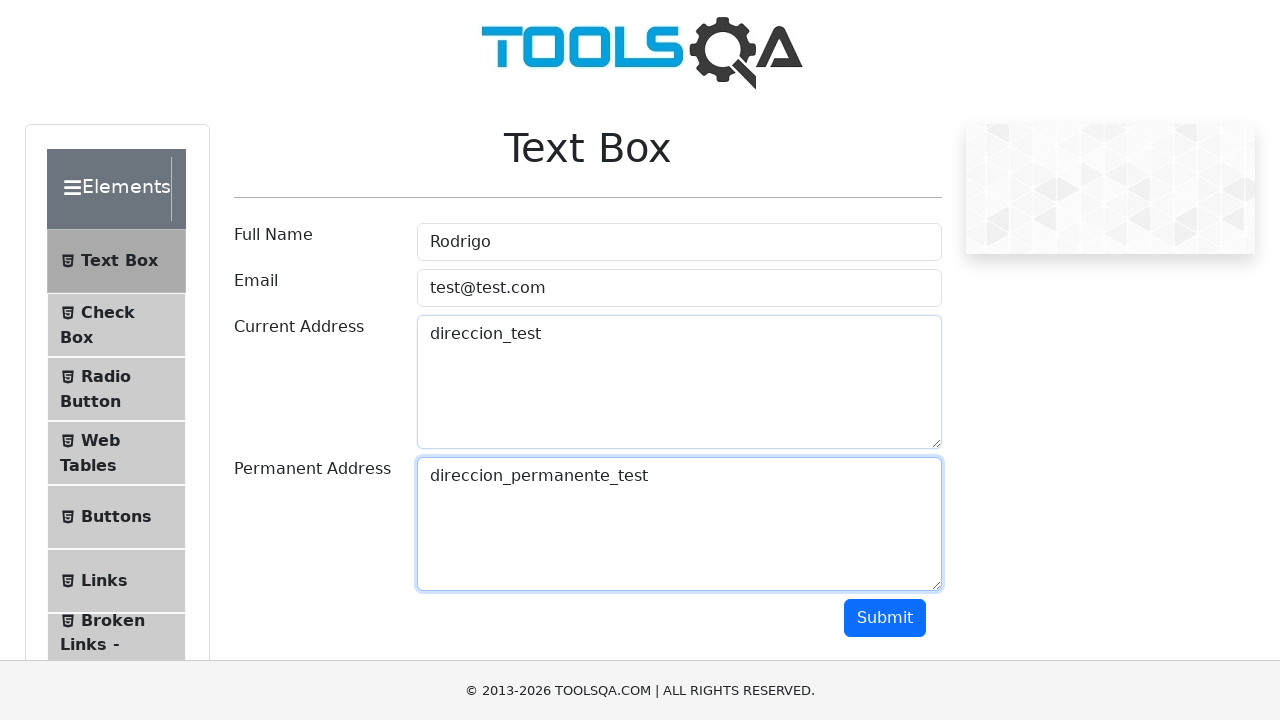

Scrolled to submit button
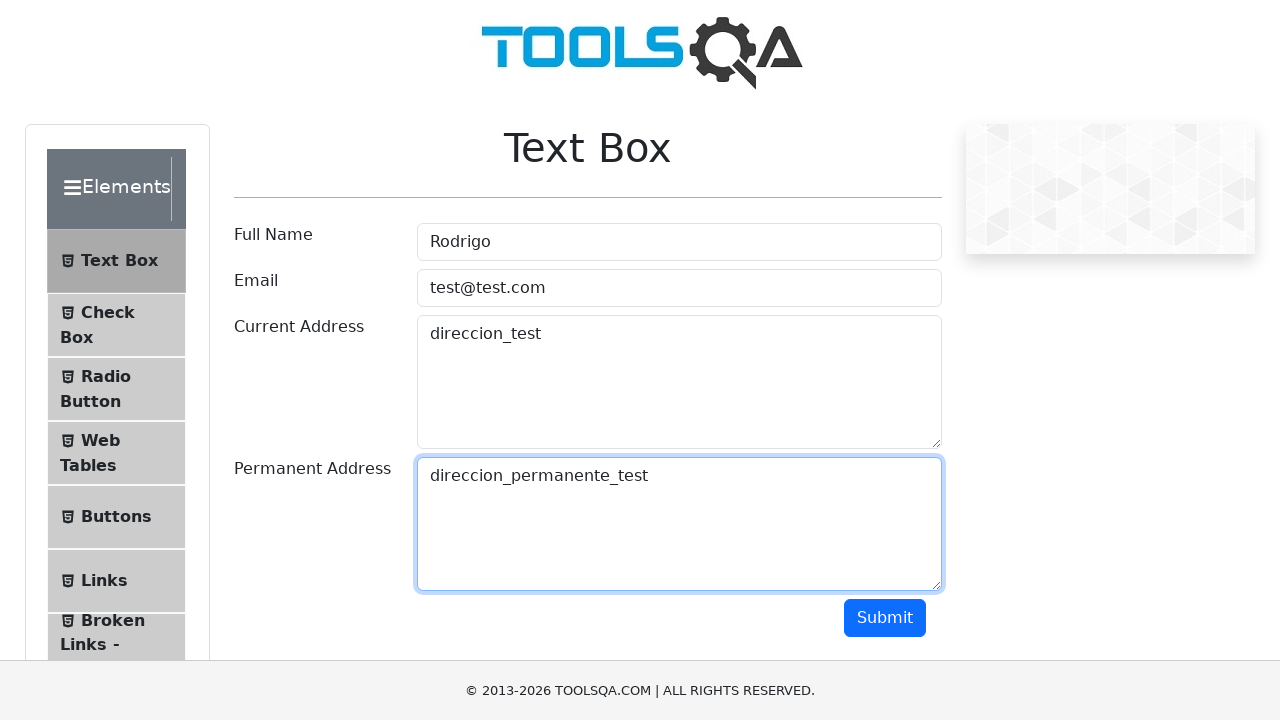

Clicked submit button to submit form at (885, 618) on #submit
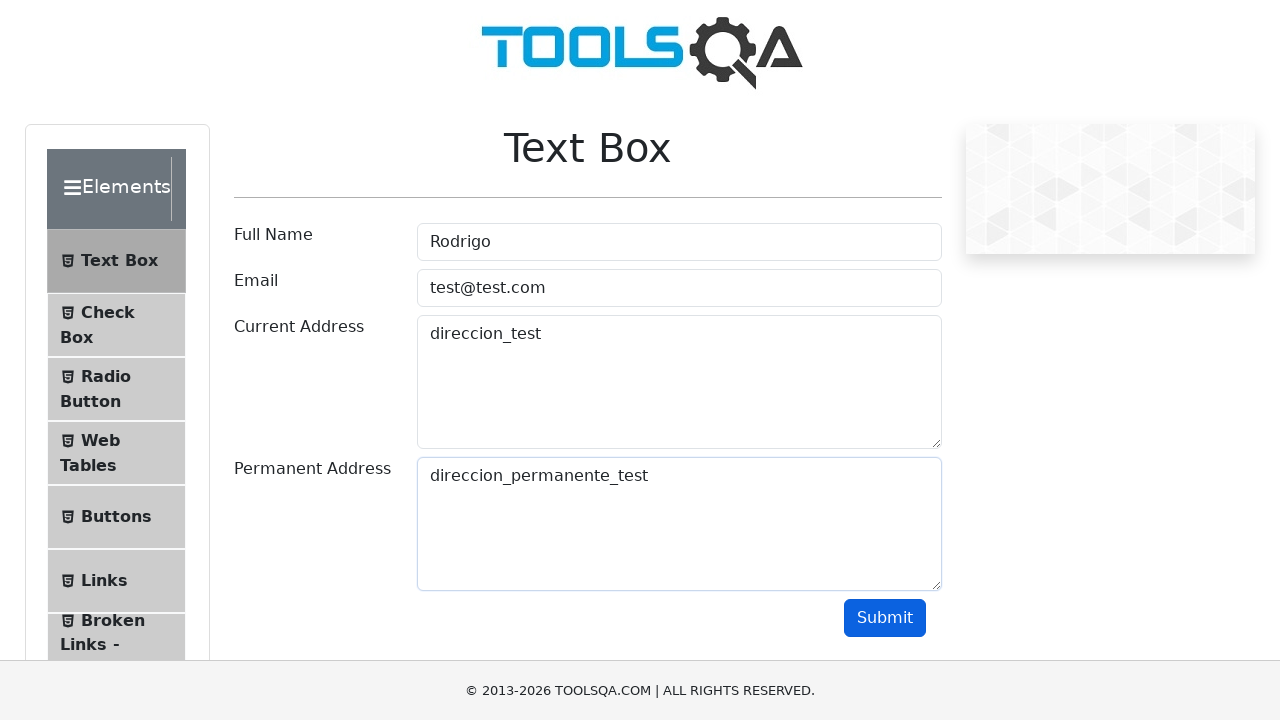

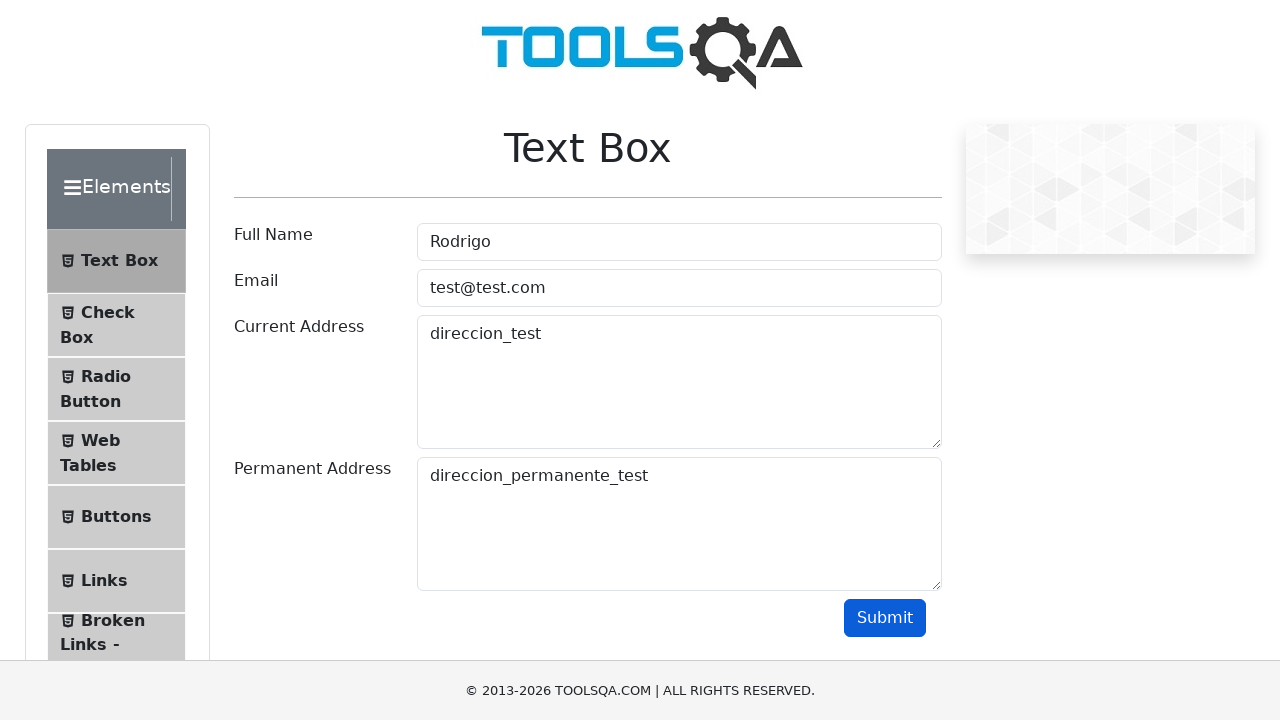